Tests a laminate flooring calculator by filling in room dimensions, laminate specifications, and other parameters, then clicking calculate and verifying the results for laying area, number of panels, packages, cost, leftovers, and segments.

Starting URL: https://masterskayapola.ru/kalkulyator/laminata.html

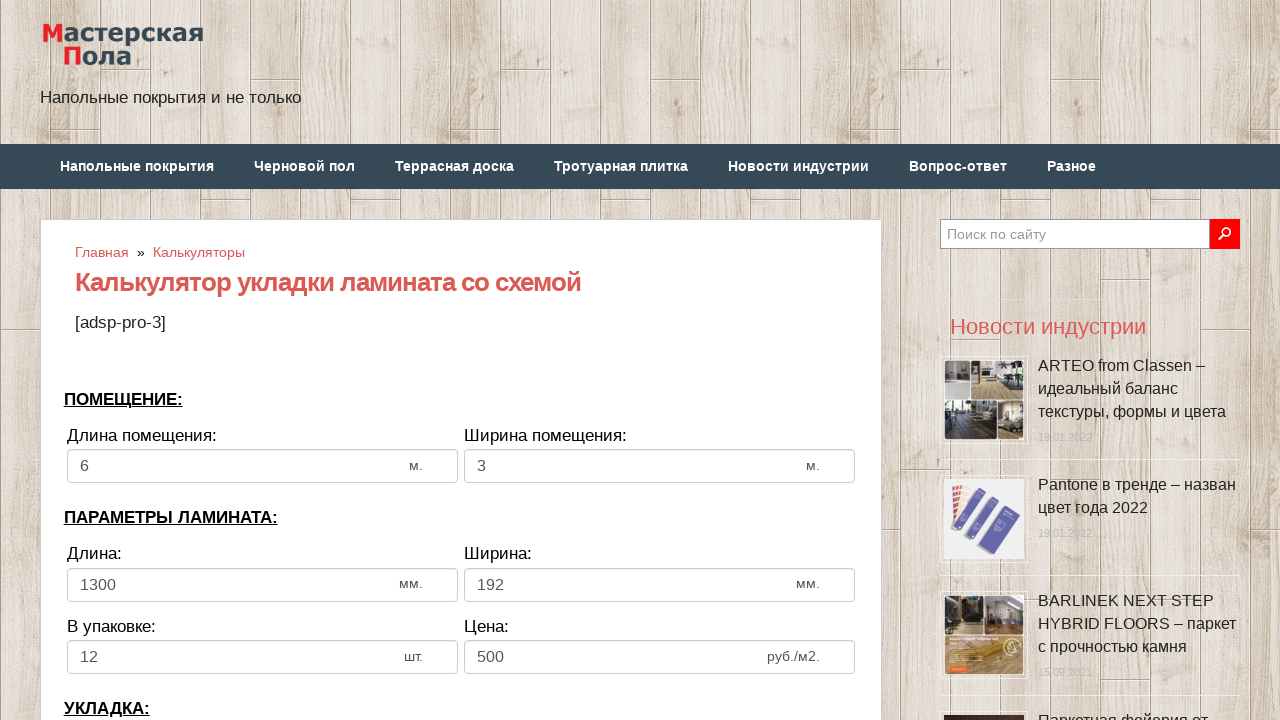

Filled room length field with '6' on input[name='calc_roomwidth']
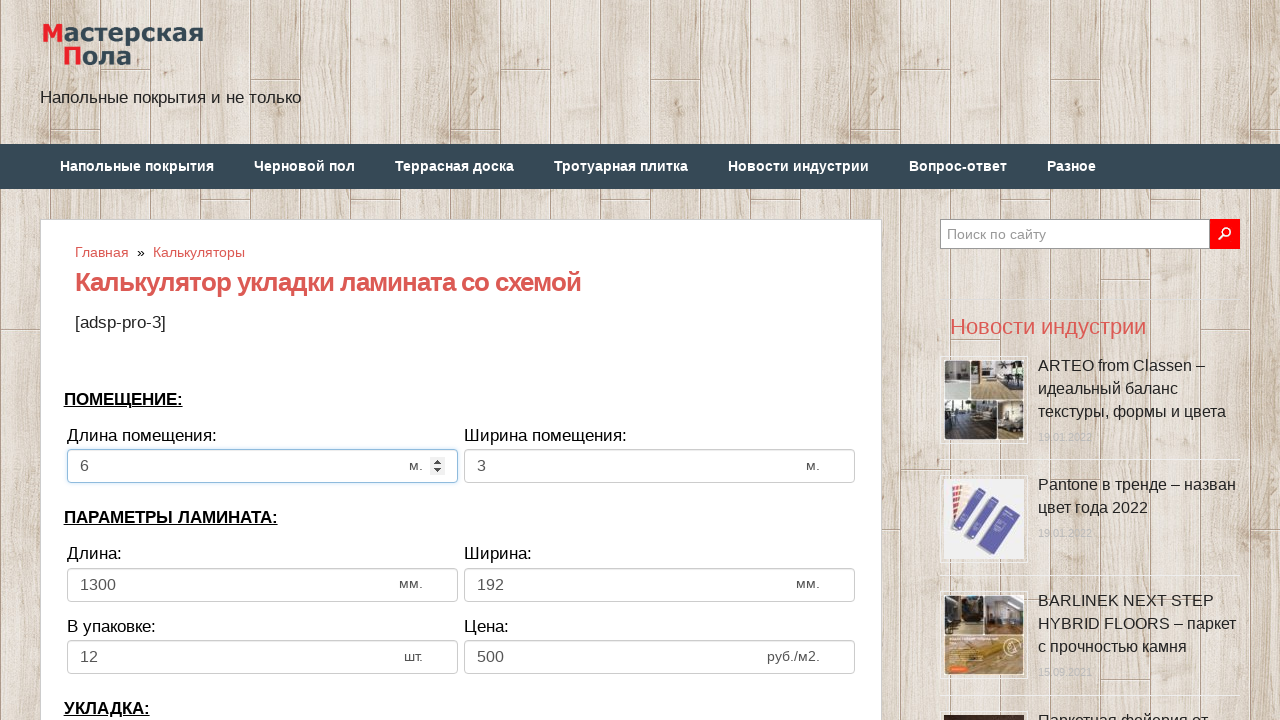

Filled room width field with '3' on input[name='calc_roomheight']
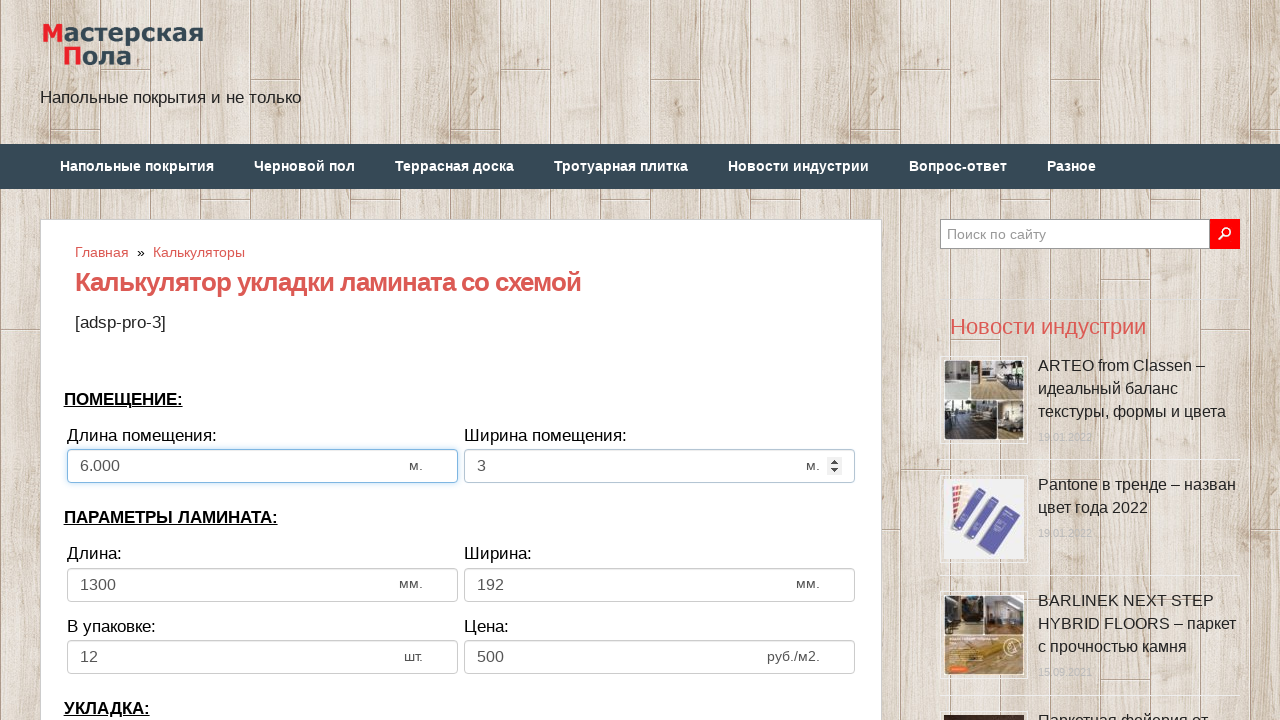

Filled laminate length field with '1300' on input[name='calc_lamwidth']
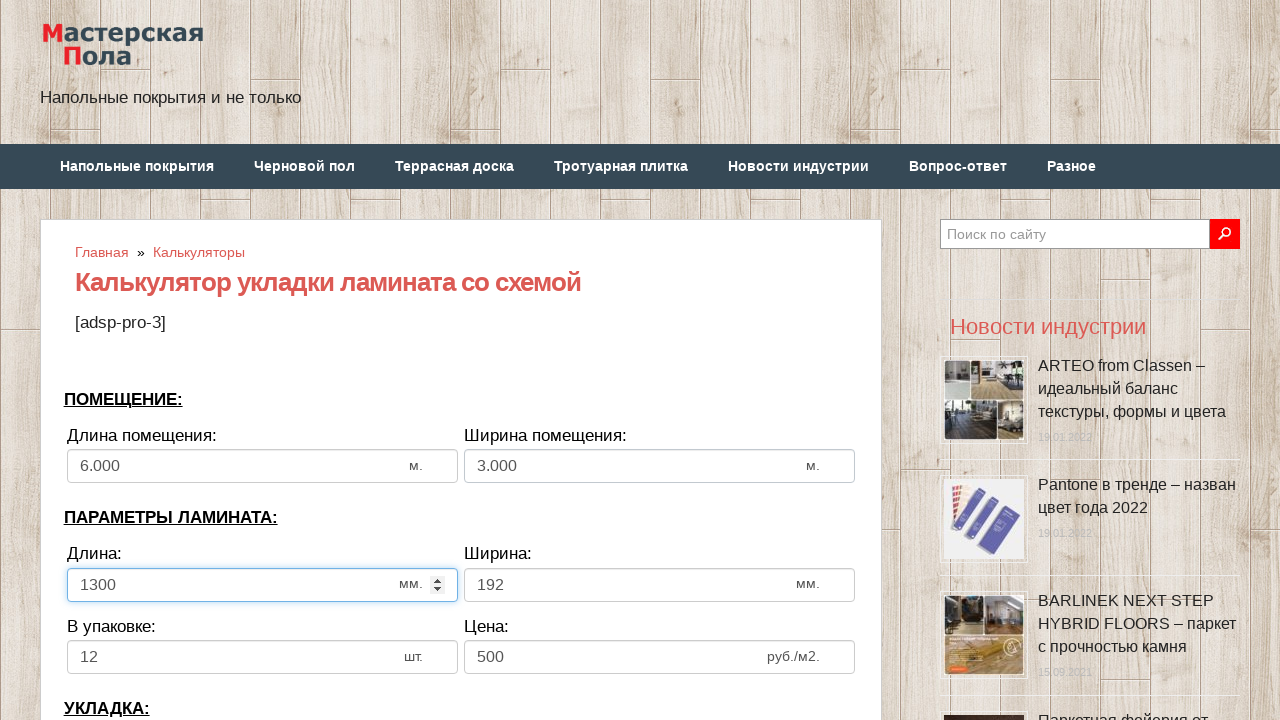

Filled laminate width field with '192' on input[name='calc_lamheight']
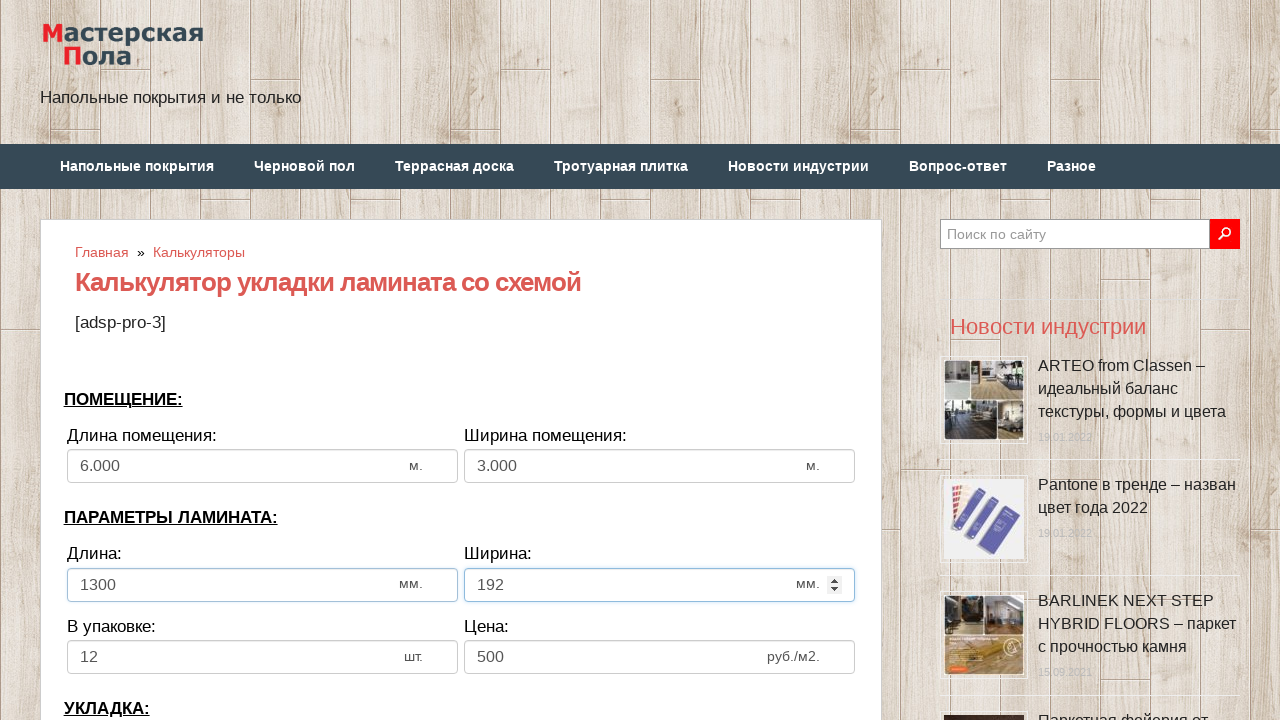

Filled laminate quantity per package field with '12' on input[name='calc_inpack']
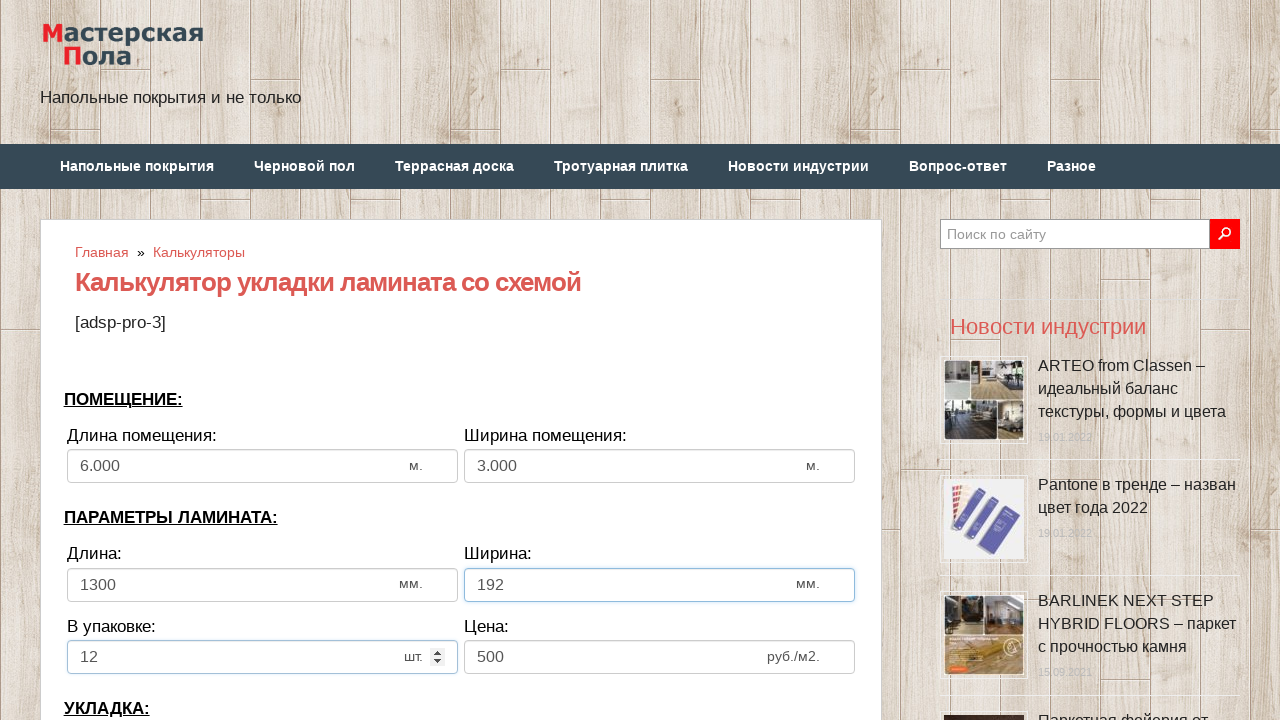

Filled laminate package price field with '500' on input[name='calc_price']
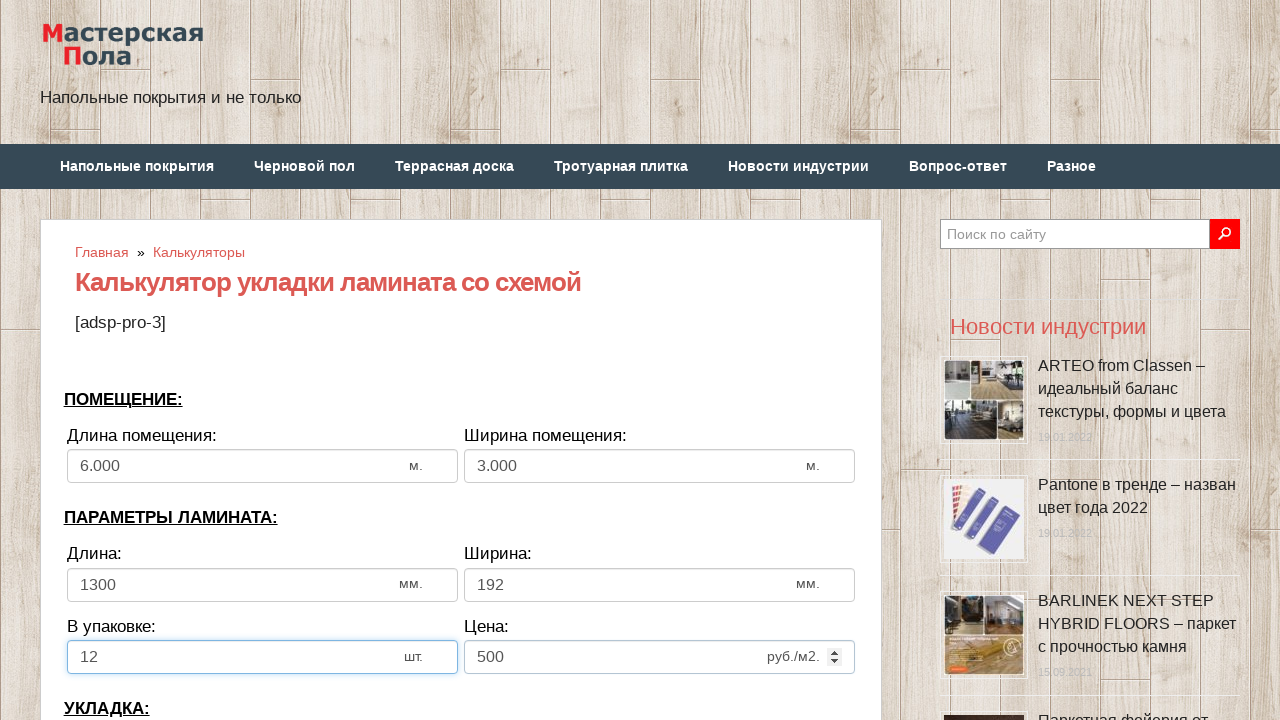

Selected laying direction 'toh' from dropdown on select[name='calc_direct']
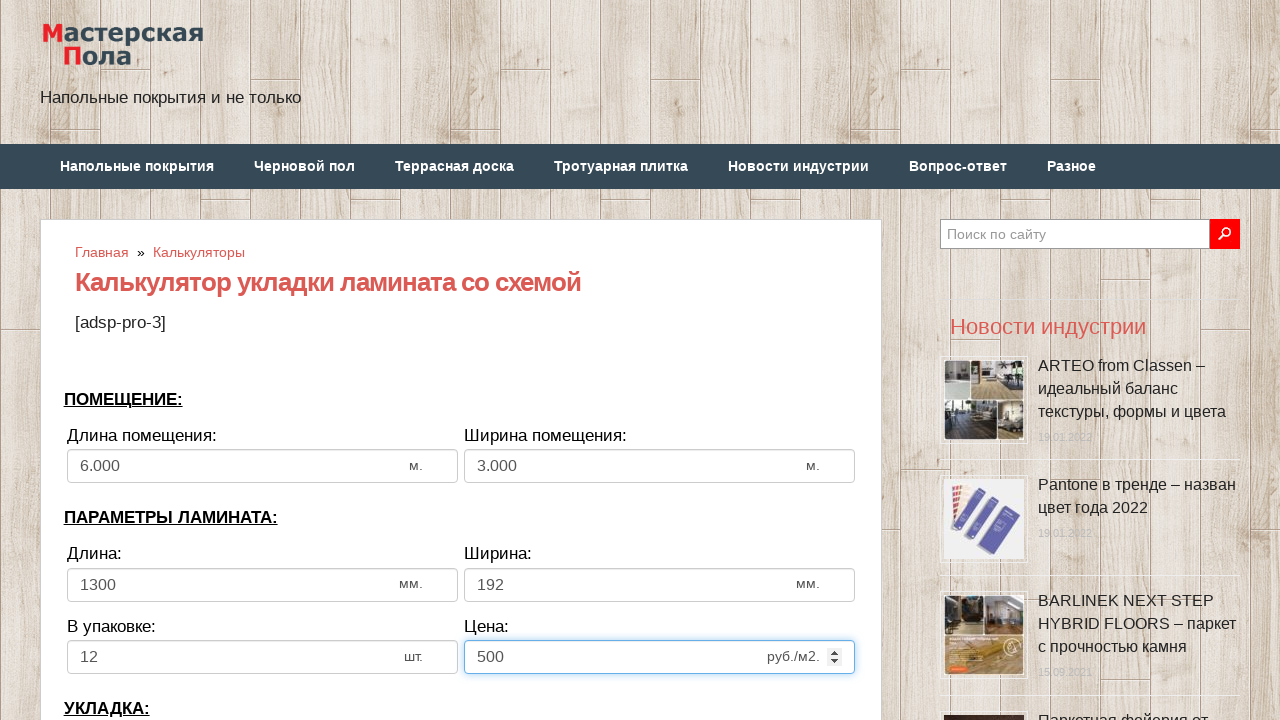

Filled series offset field with '300' on input[name='calc_bias']
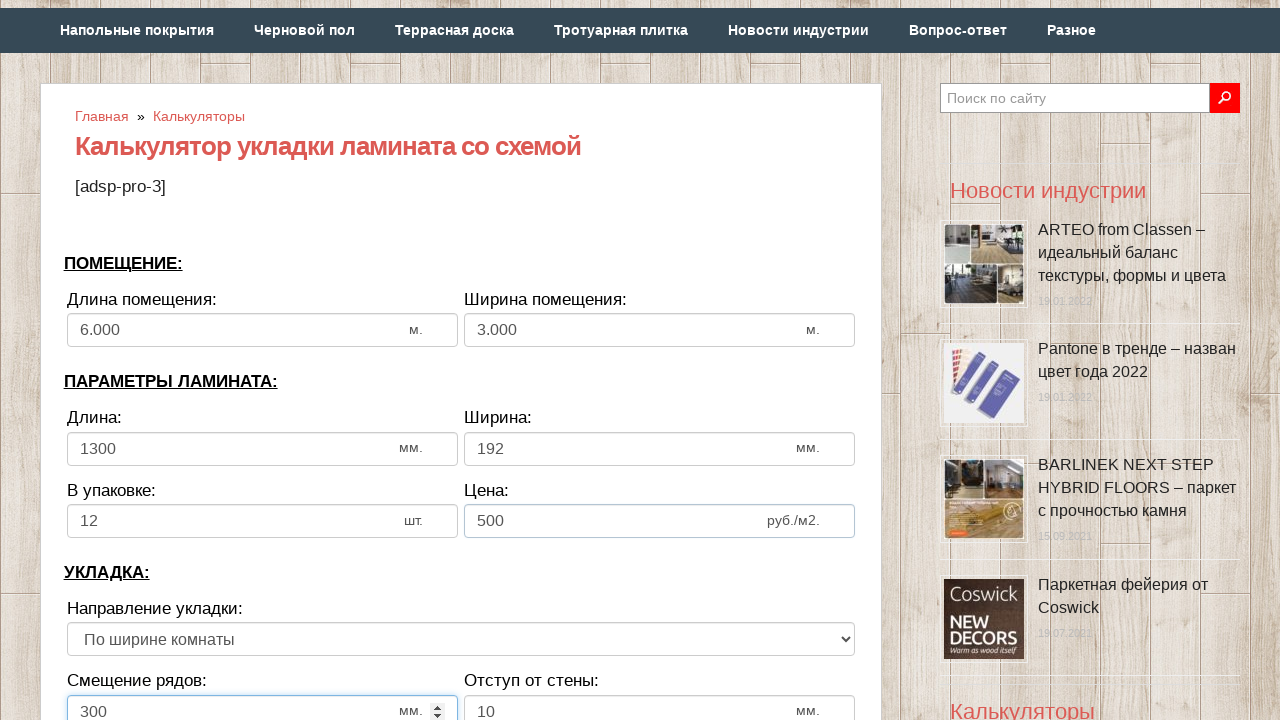

Filled indentation from wall field with '10' on input[name='calc_walldist']
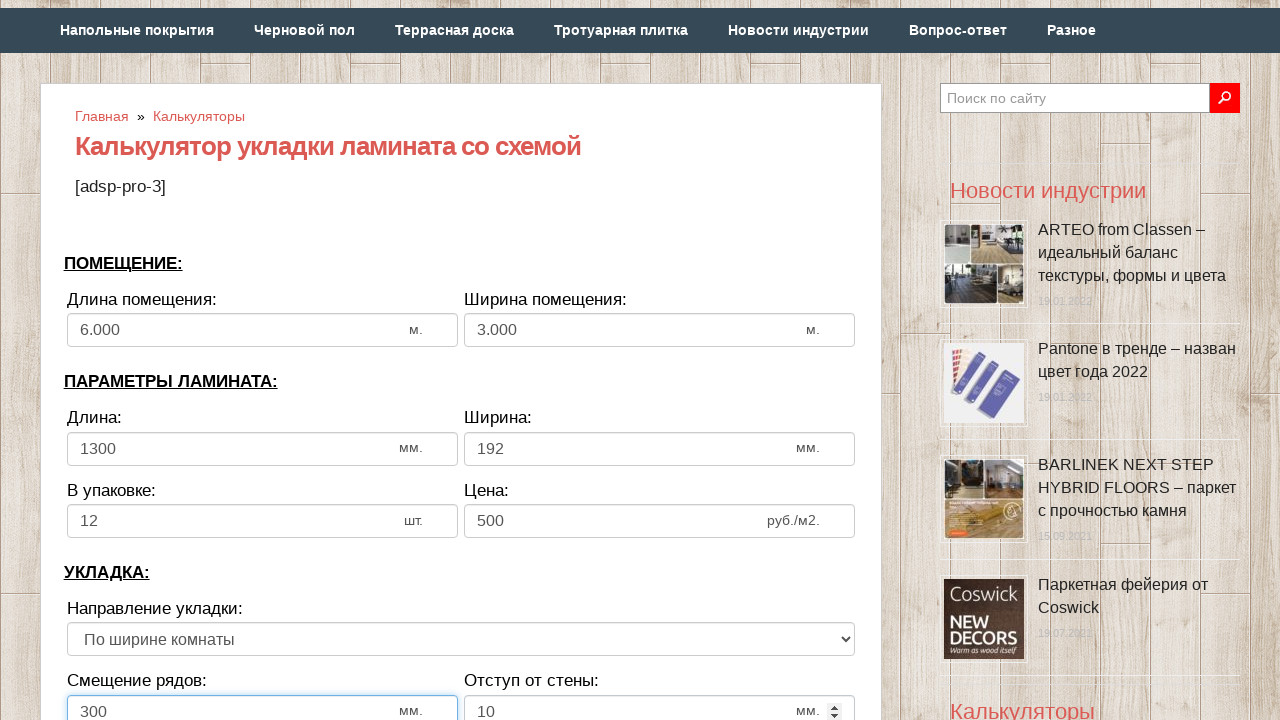

Clicked Calculate button to compute laminate flooring results at (461, 361) on button.btn.btn-secondary.btn-lg.tocalc, input.btn.btn-secondary.btn-lg.tocalc, .
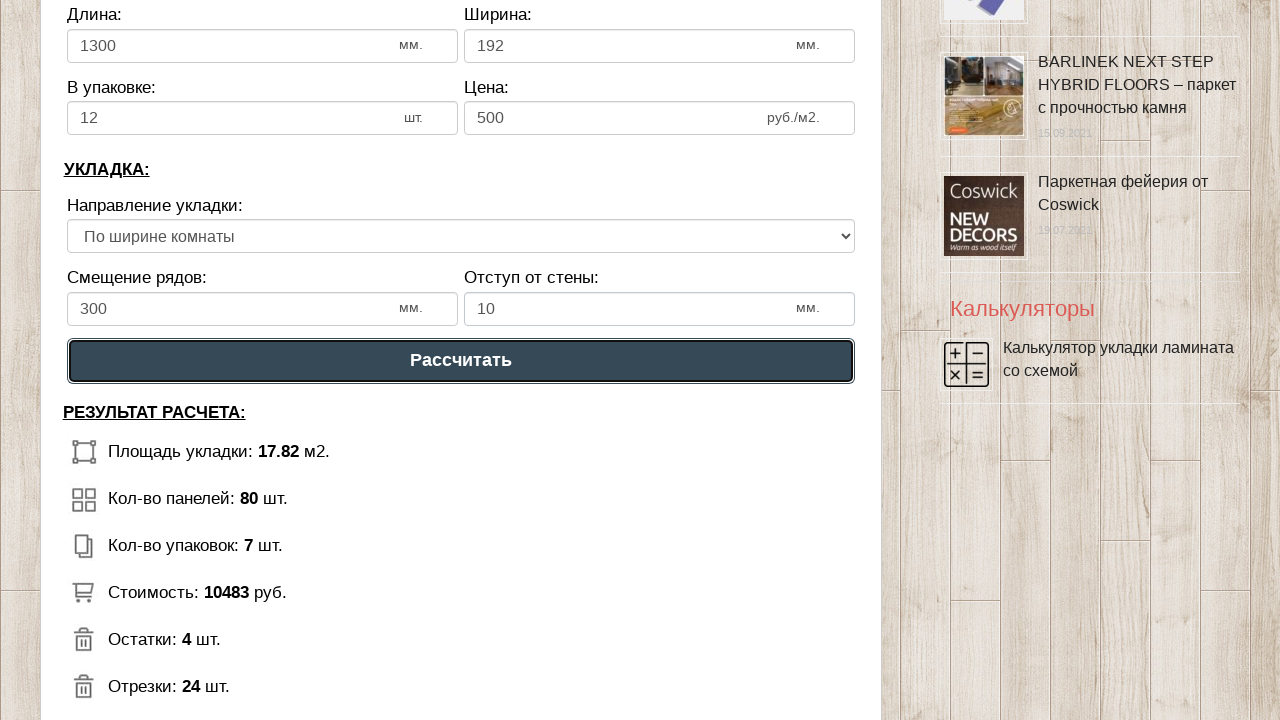

Calculation results loaded and laying area field is visible
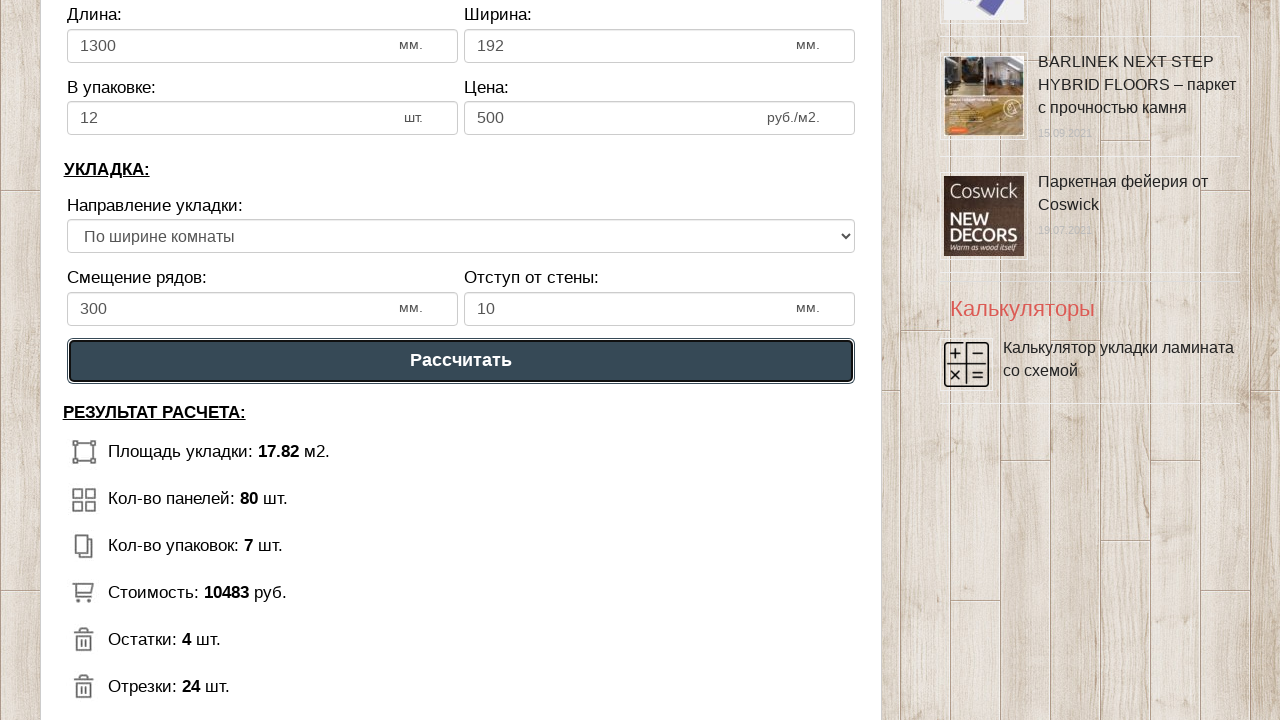

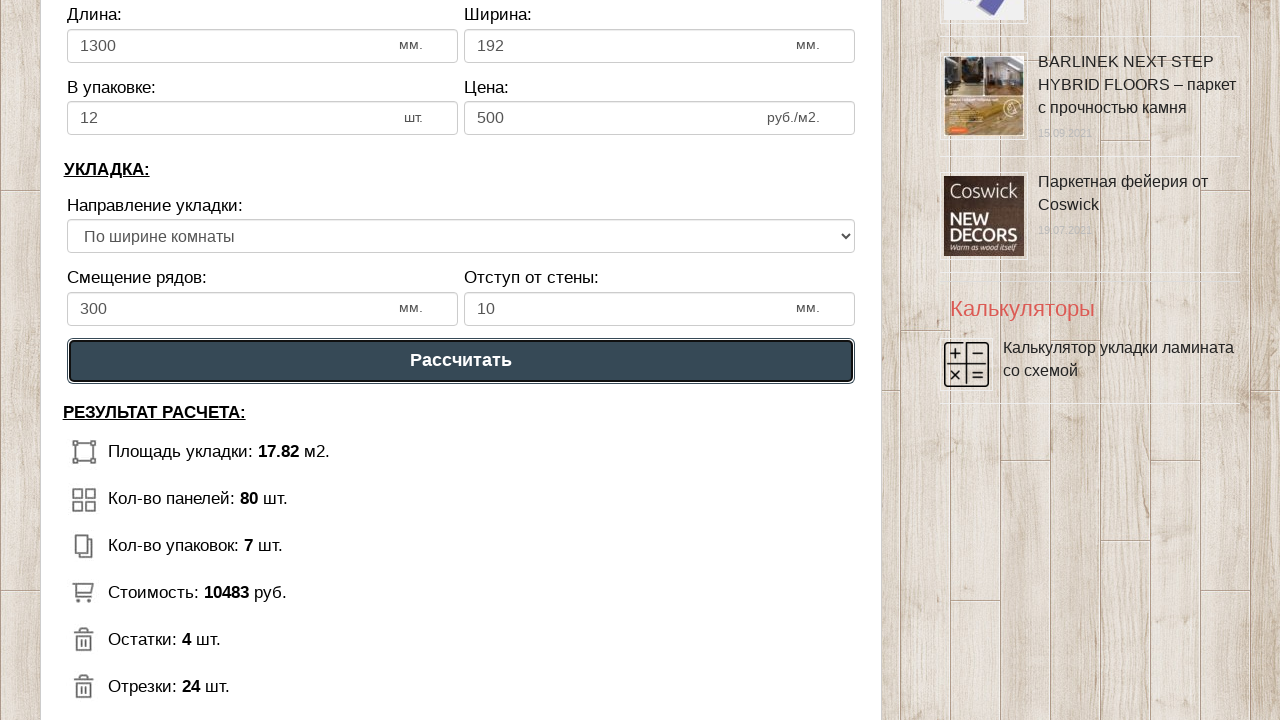